Tests that All filter displays all todo items regardless of completion status

Starting URL: https://demo.playwright.dev/todomvc

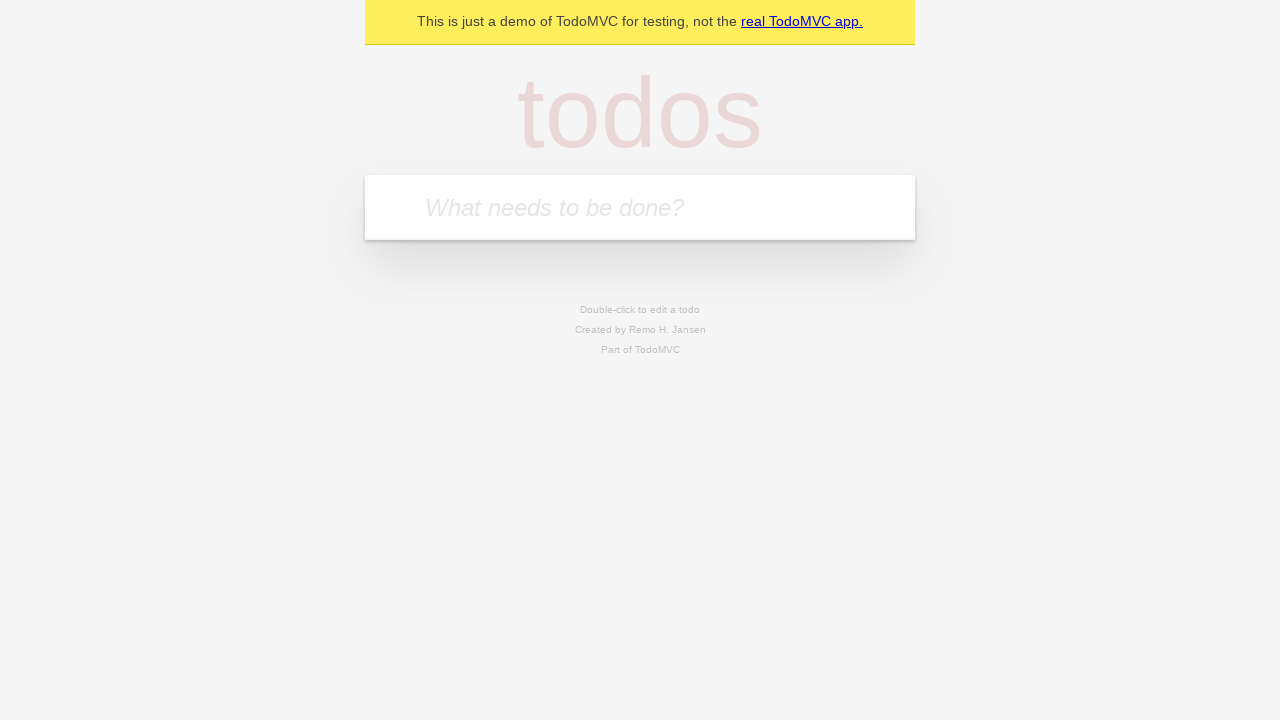

Filled todo input with 'buy some cheese' on internal:attr=[placeholder="What needs to be done?"i]
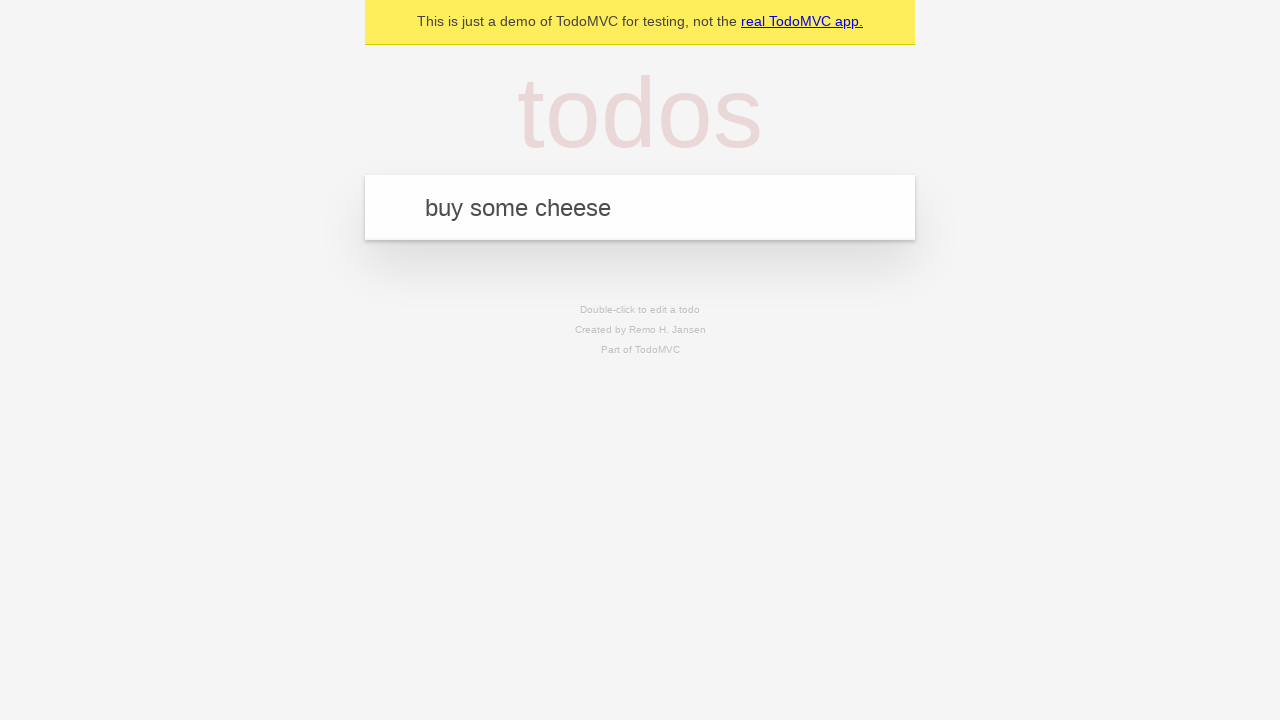

Pressed Enter to add first todo item on internal:attr=[placeholder="What needs to be done?"i]
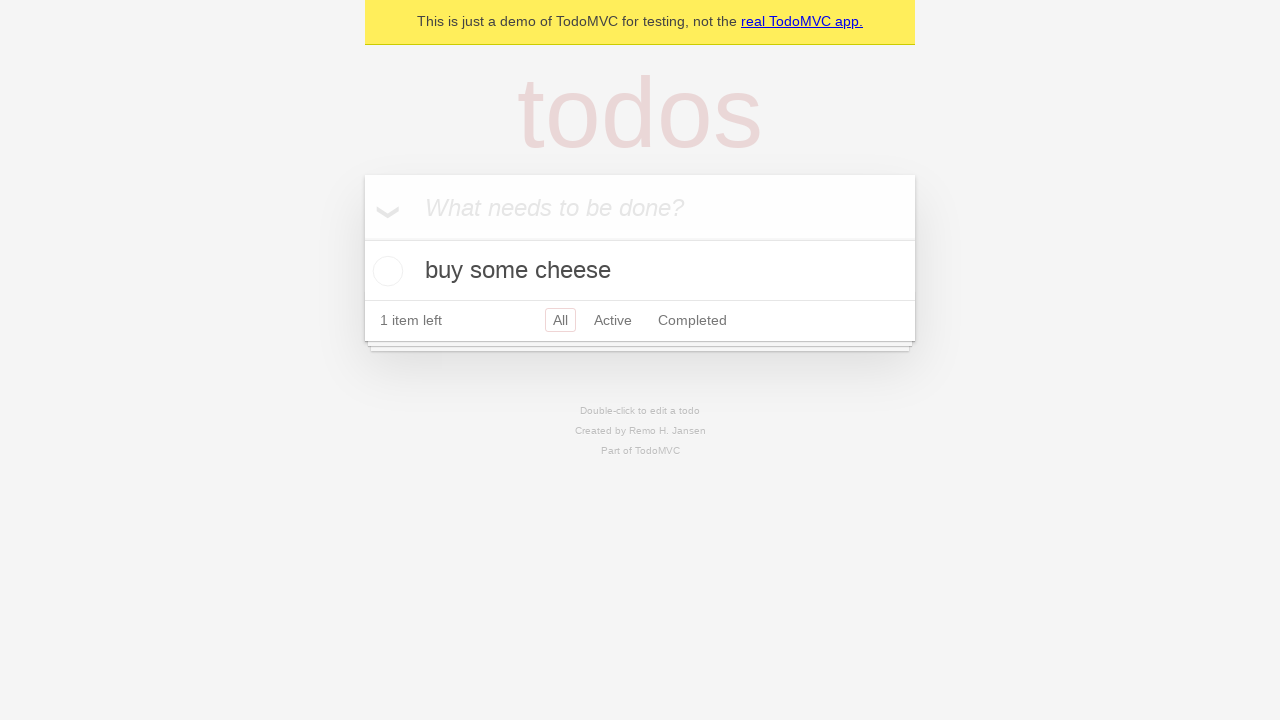

Filled todo input with 'feed the cat' on internal:attr=[placeholder="What needs to be done?"i]
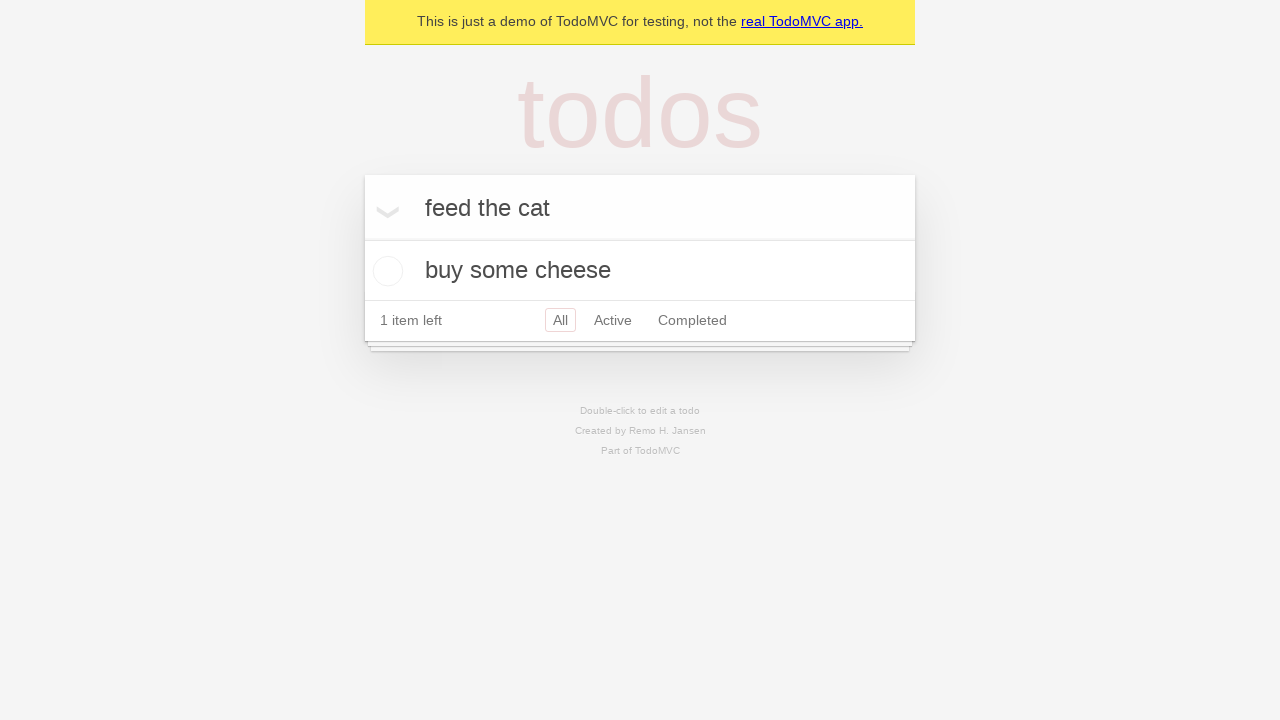

Pressed Enter to add second todo item on internal:attr=[placeholder="What needs to be done?"i]
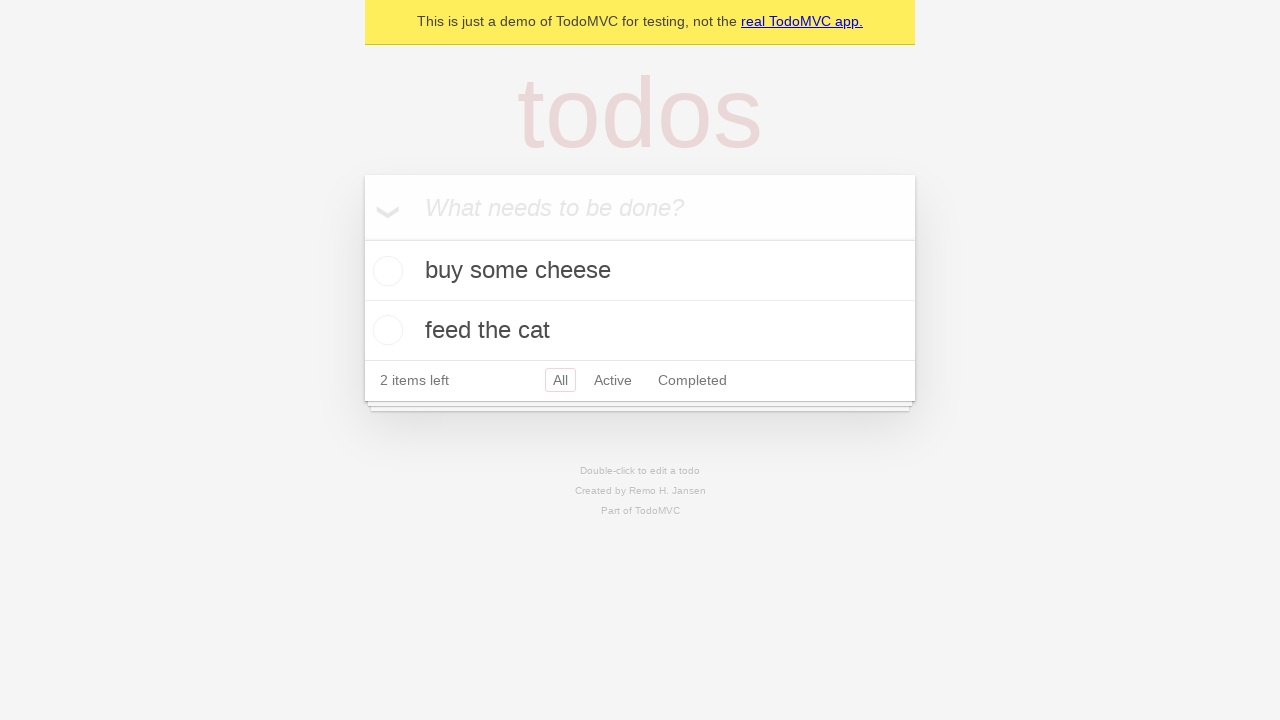

Filled todo input with 'book a doctors appointment' on internal:attr=[placeholder="What needs to be done?"i]
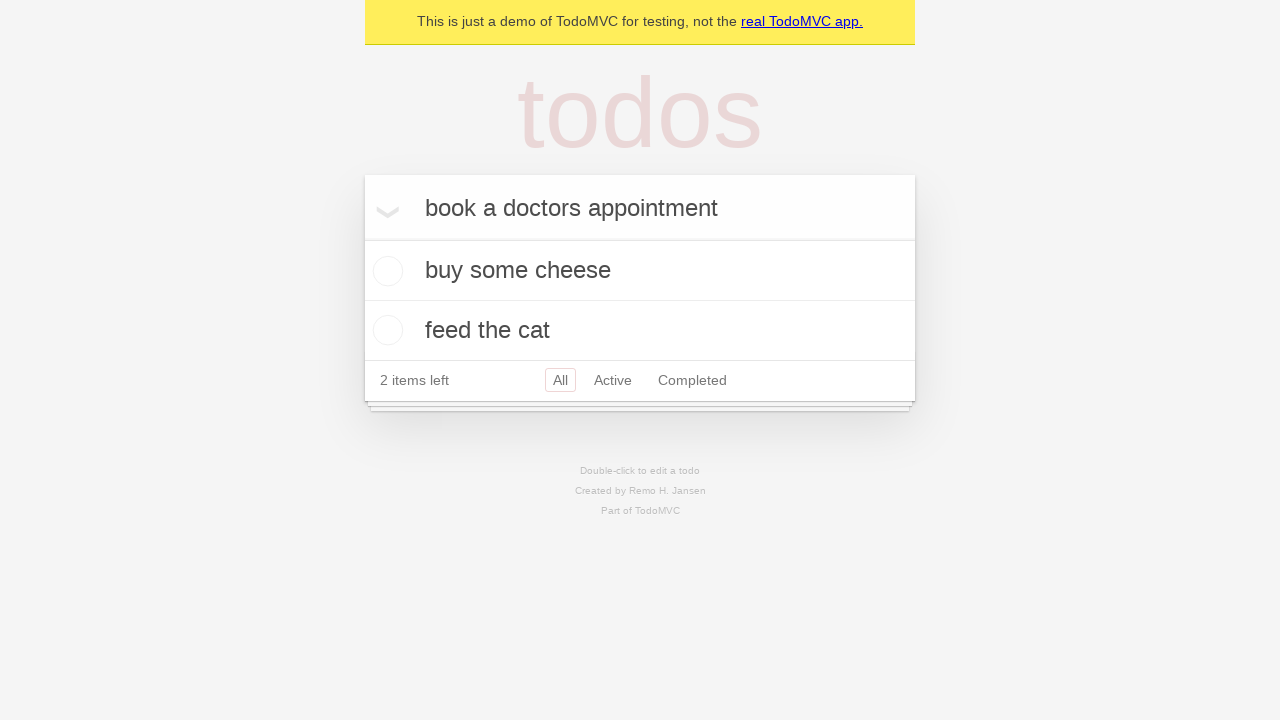

Pressed Enter to add third todo item on internal:attr=[placeholder="What needs to be done?"i]
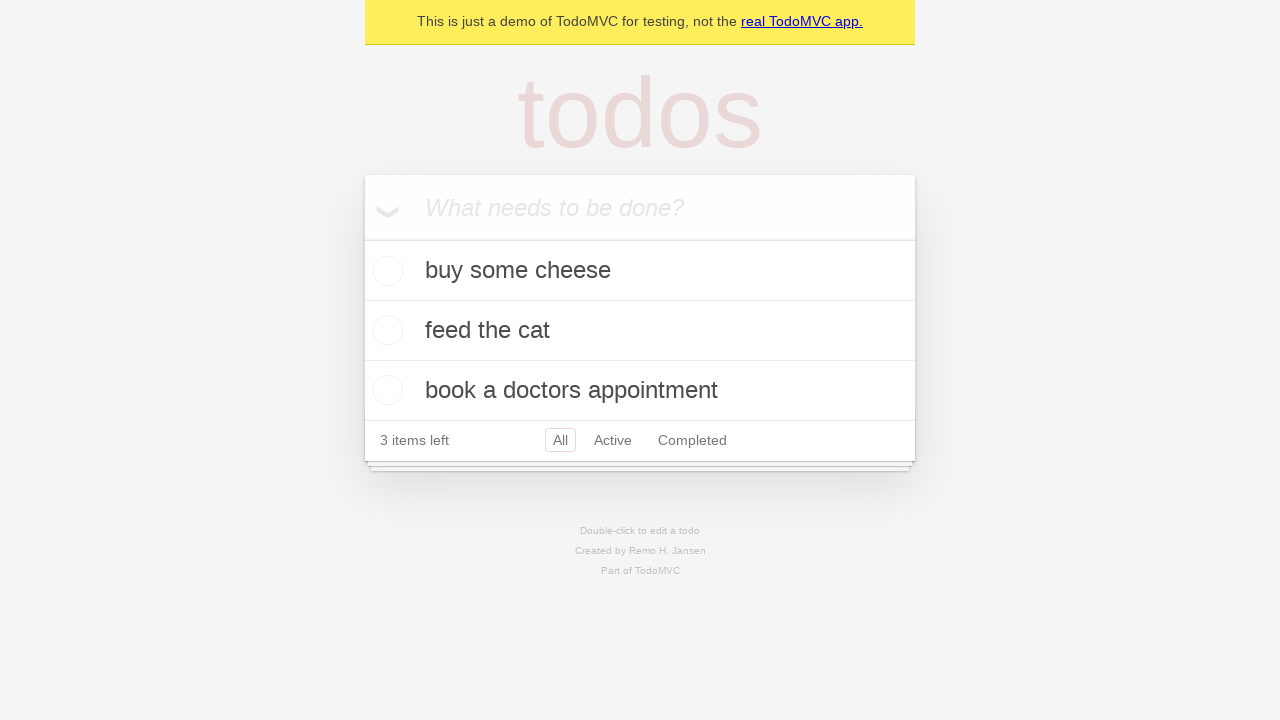

Checked the second todo item 'feed the cat' at (385, 330) on [data-testid='todo-item'] >> nth=1 >> internal:role=checkbox
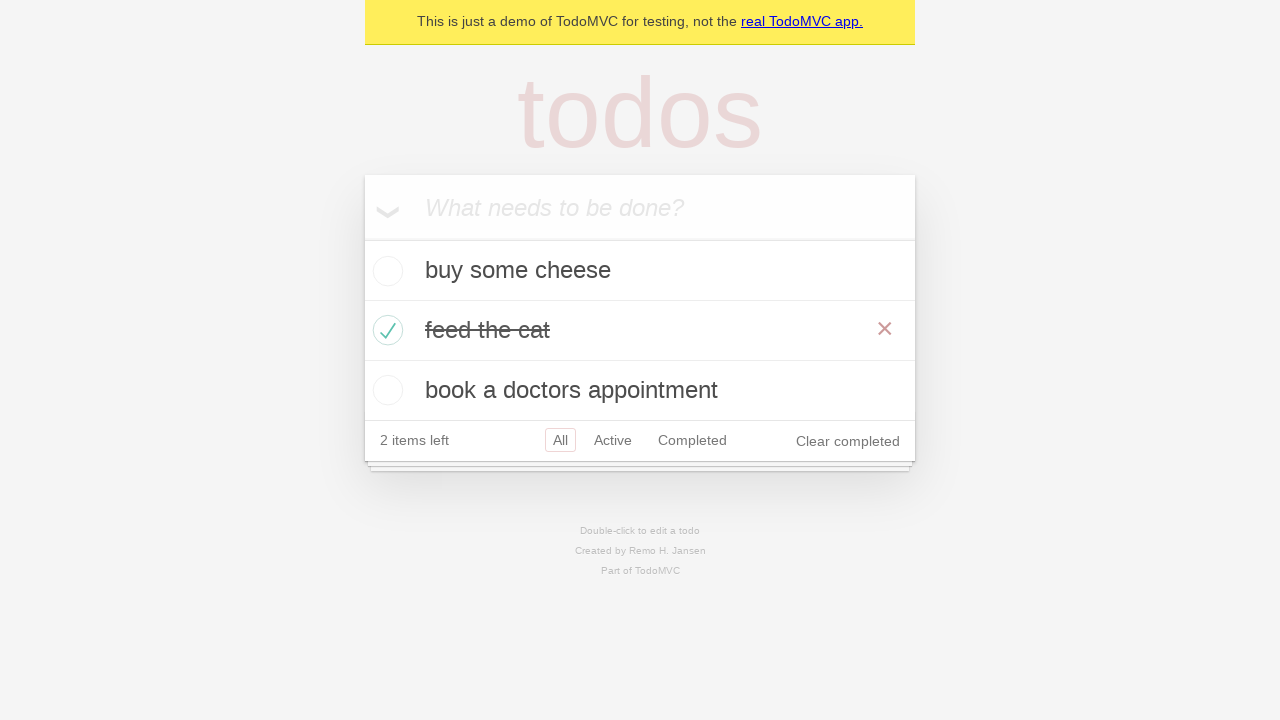

Clicked Active filter to display only active todos at (613, 440) on internal:role=link[name="Active"i]
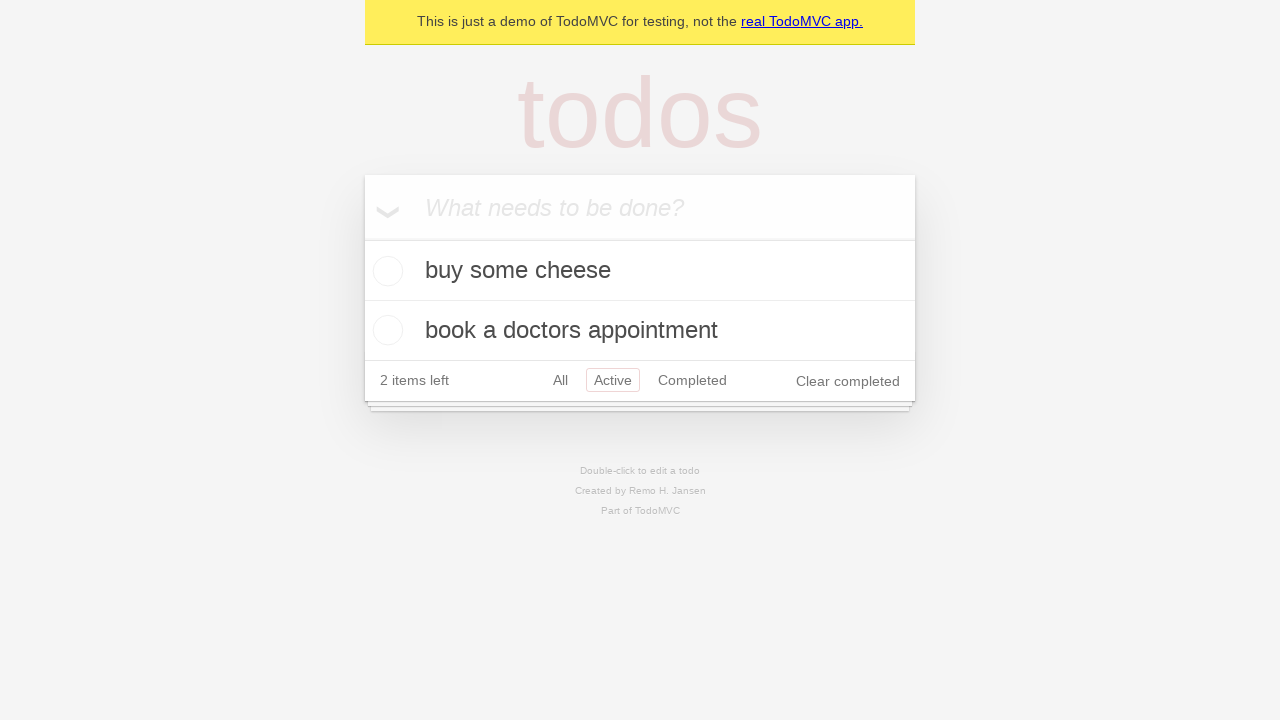

Clicked Completed filter to display only completed todos at (692, 380) on internal:role=link[name="Completed"i]
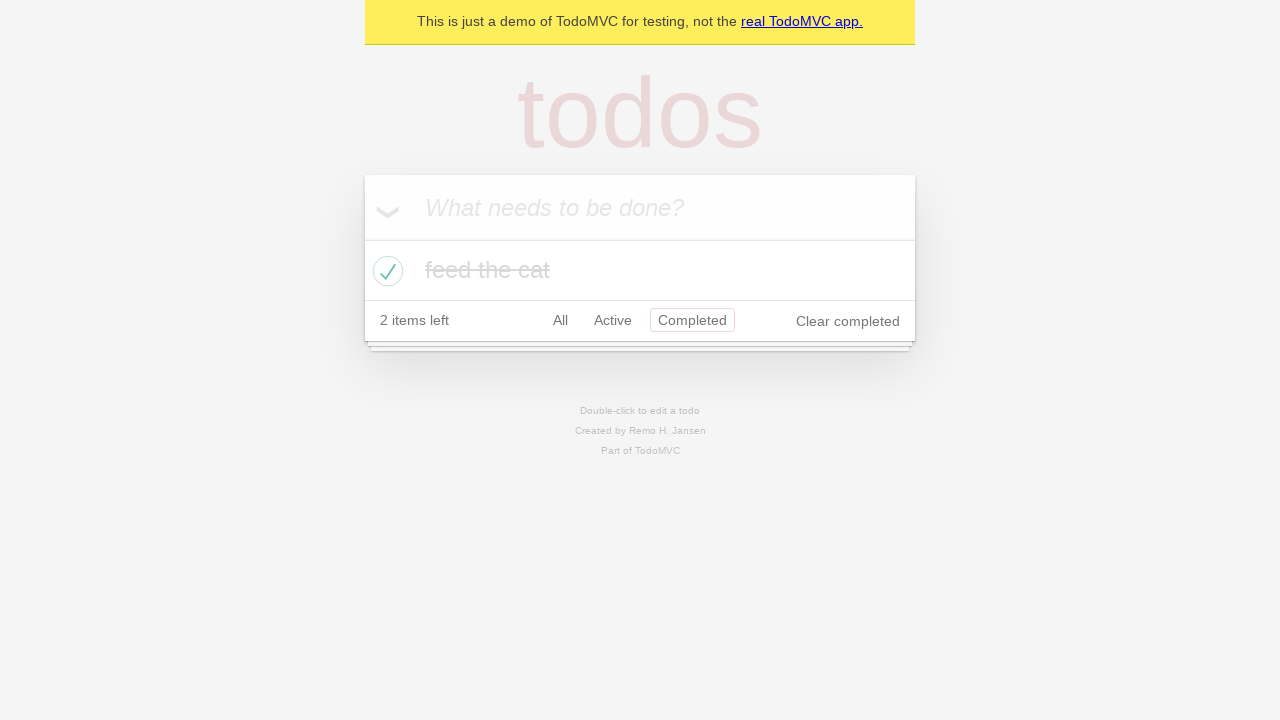

Clicked All filter to display all todo items at (560, 320) on internal:role=link[name="All"i]
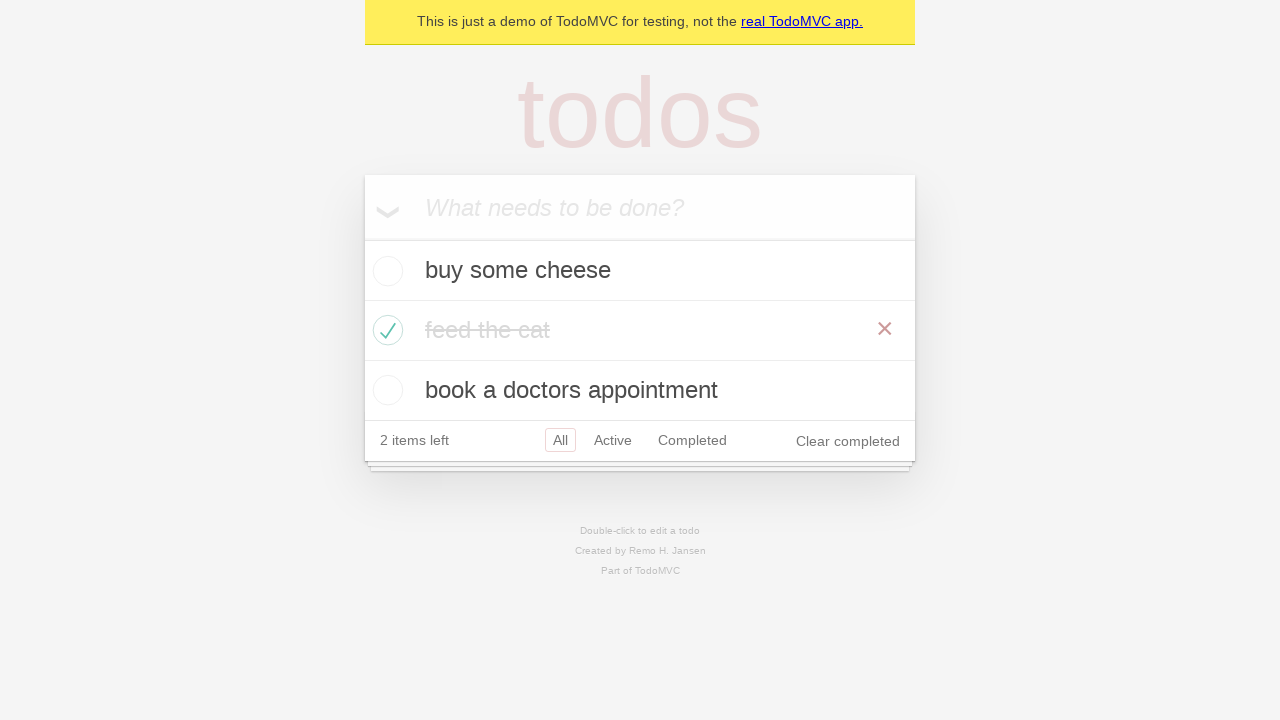

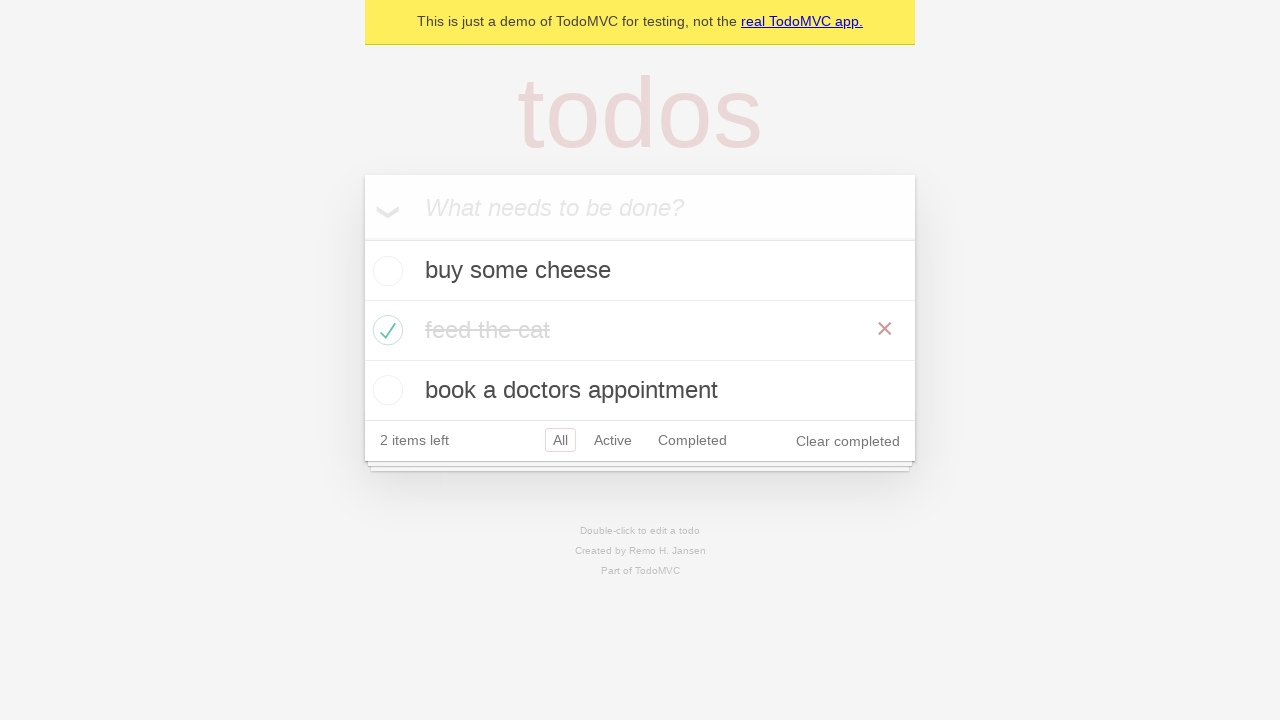